Tests dropdown selection and form submission by selecting an option from a dropdown and clicking the submit button to verify the confirmation message.

Starting URL: https://www.selenium.dev/selenium/web/web-form.html

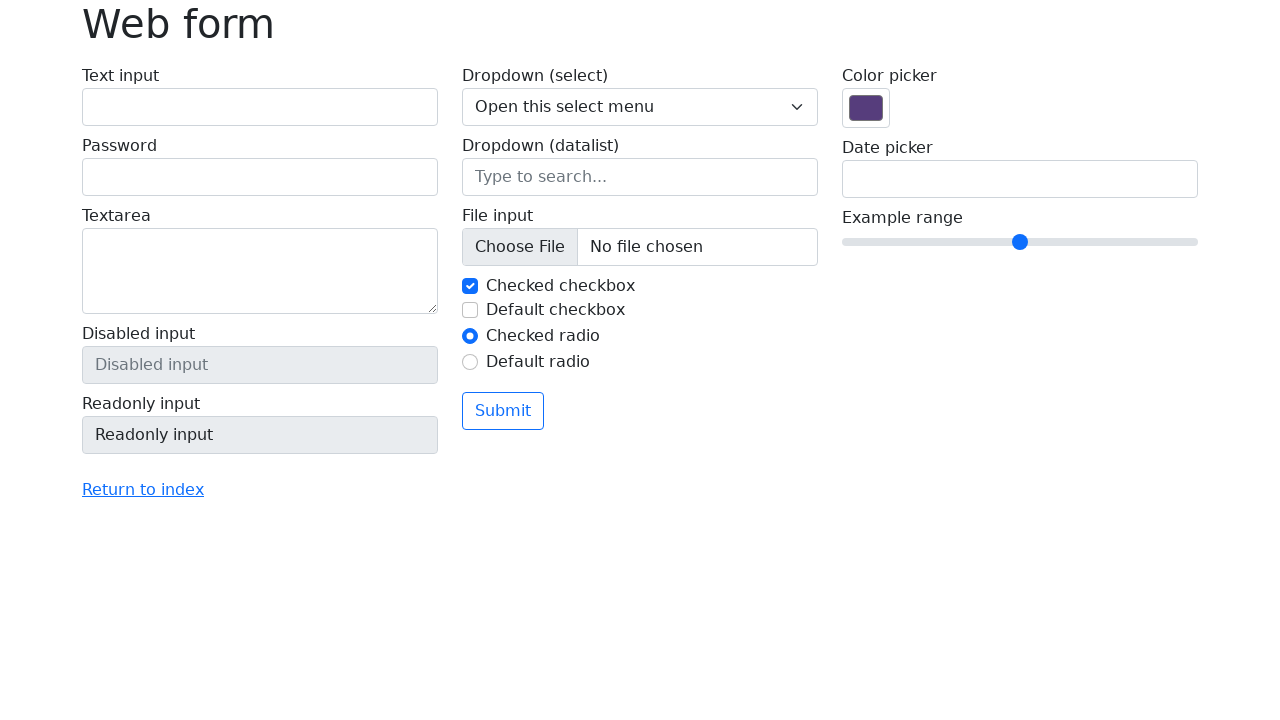

Clicked on the dropdown menu at (640, 107) on select[name='my-select']
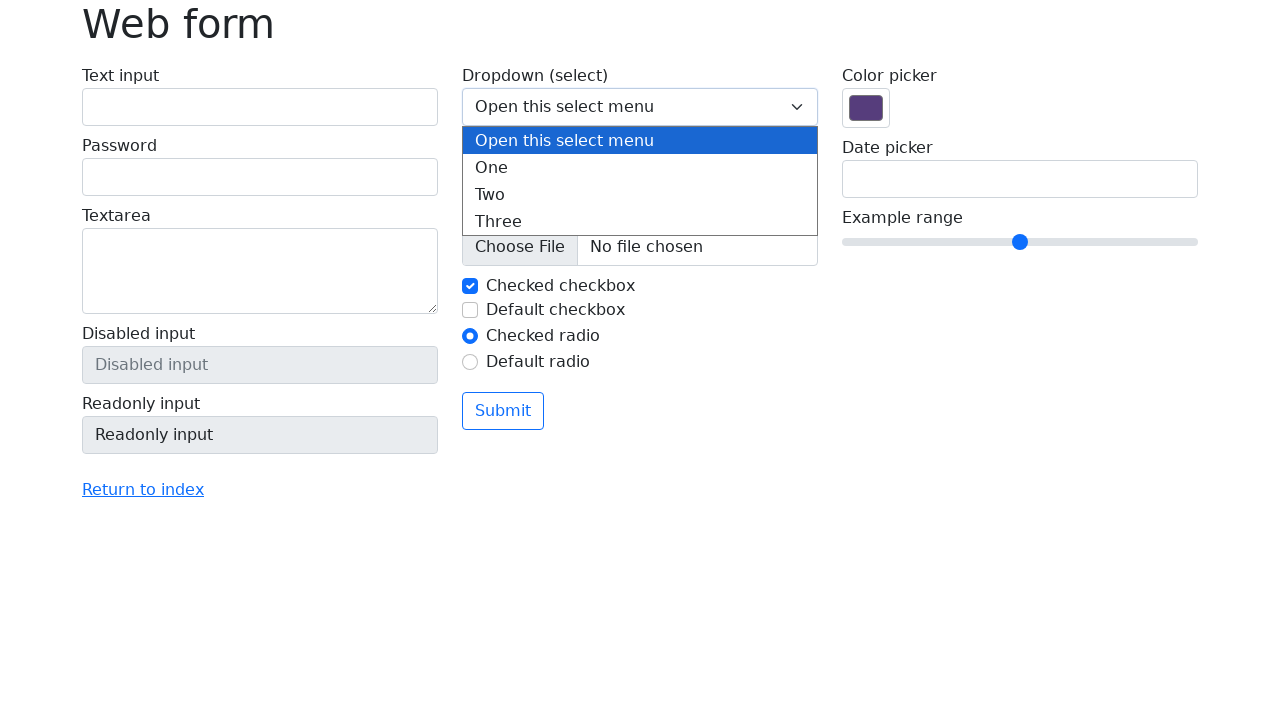

Selected option 2 from the dropdown on select[name='my-select']
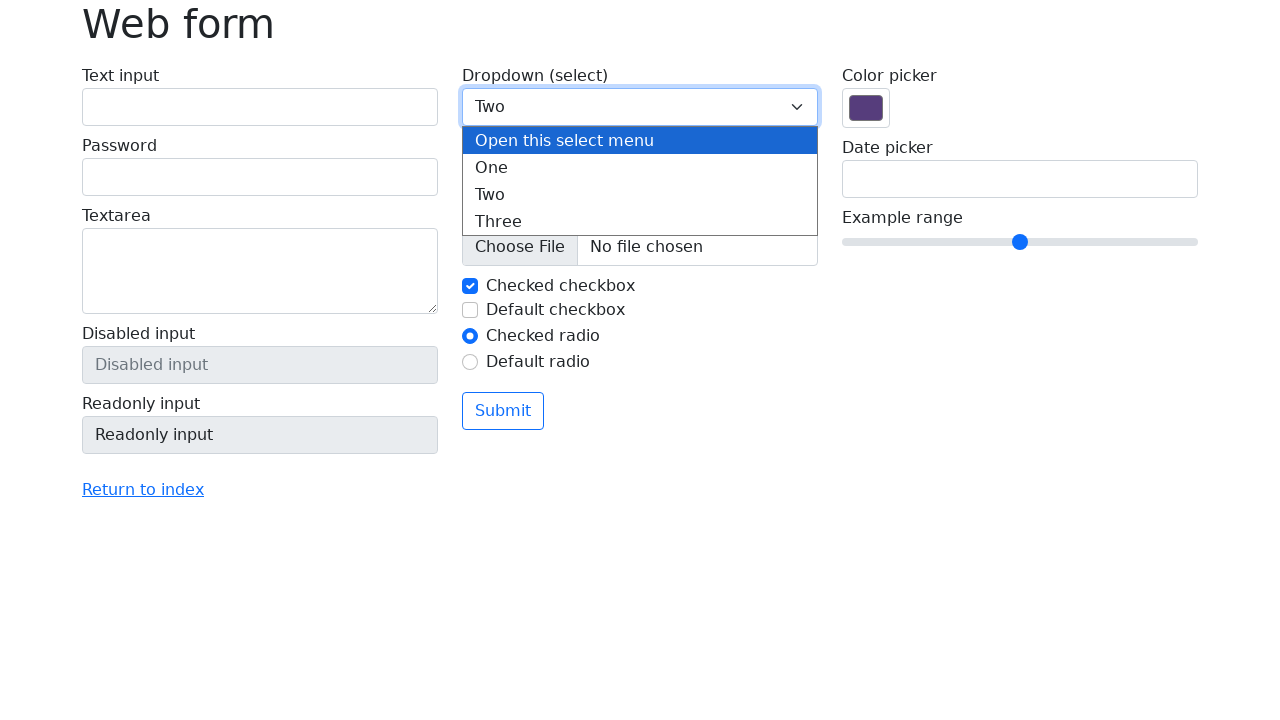

Clicked the submit button at (503, 411) on button[type='submit']
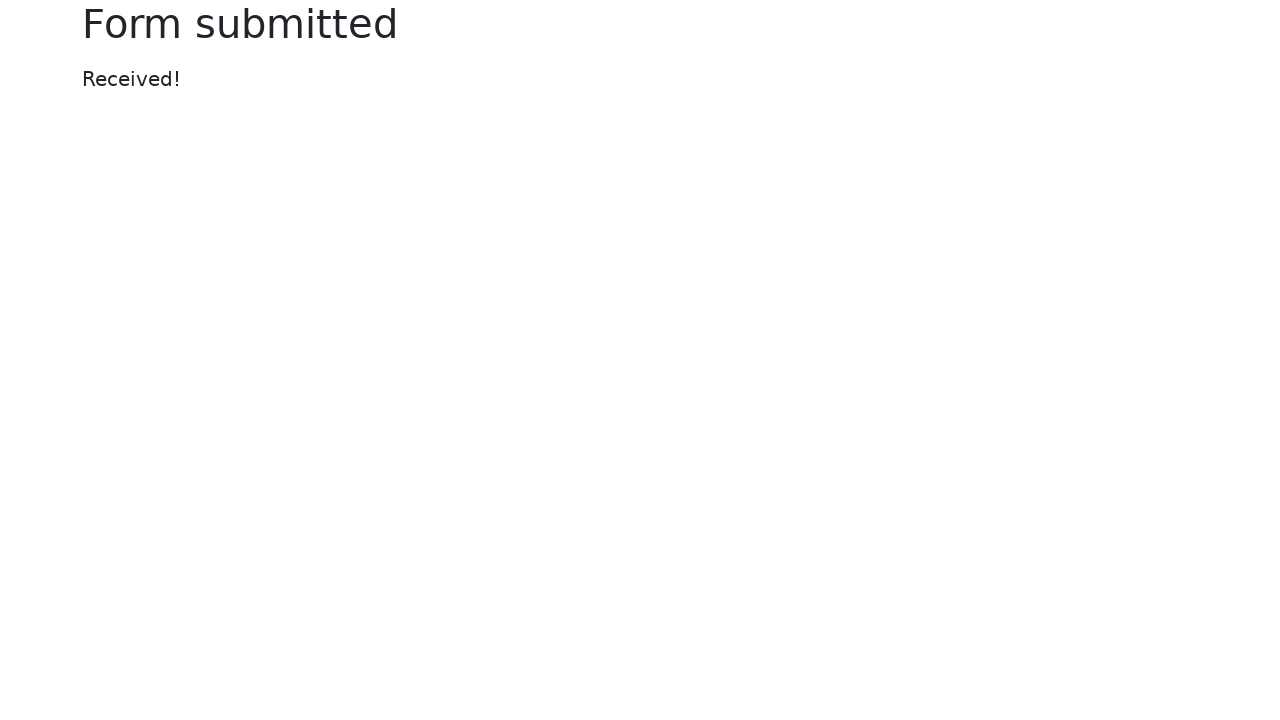

Confirmation message appeared after form submission
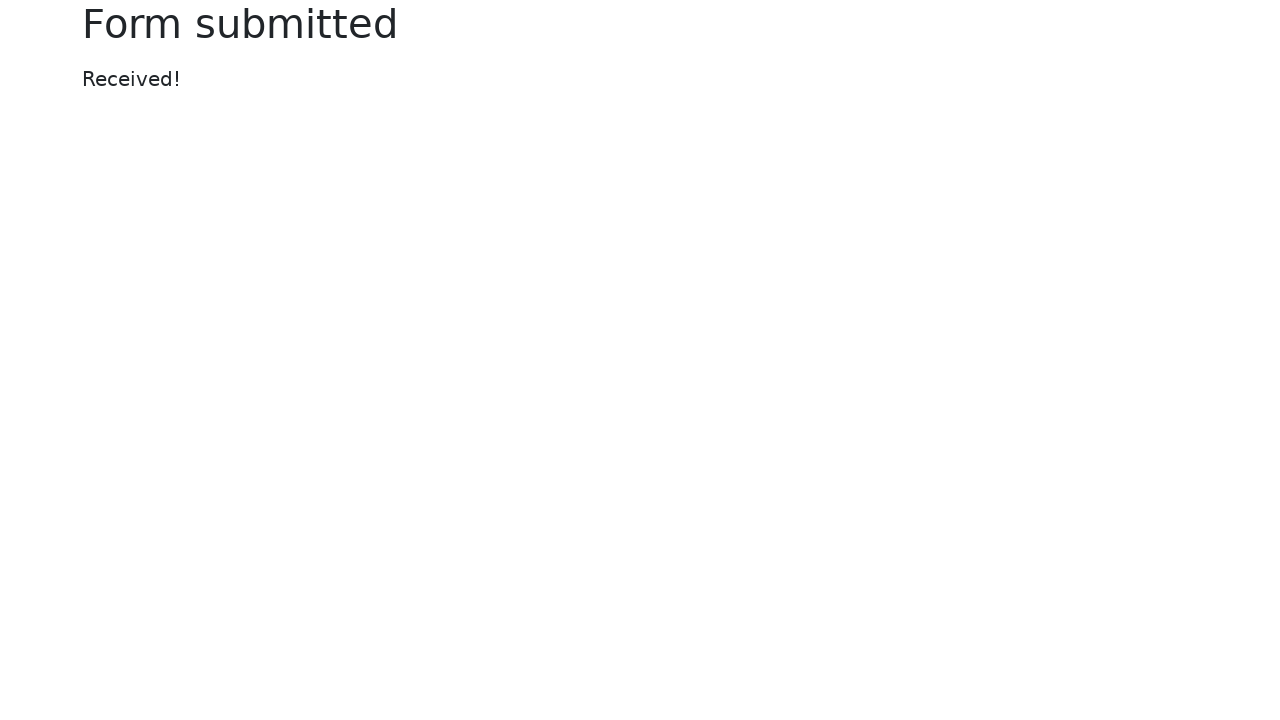

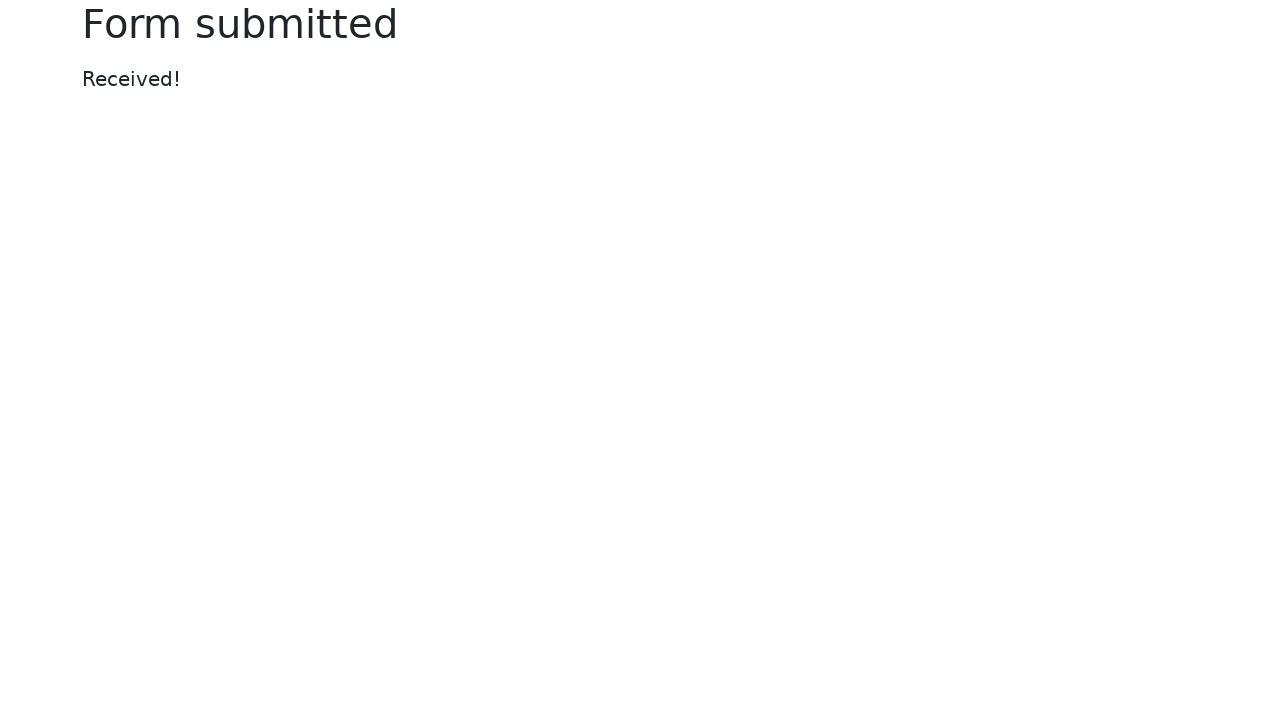